Tests that the currently applied filter is highlighted by clicking through filter links

Starting URL: https://demo.playwright.dev/todomvc

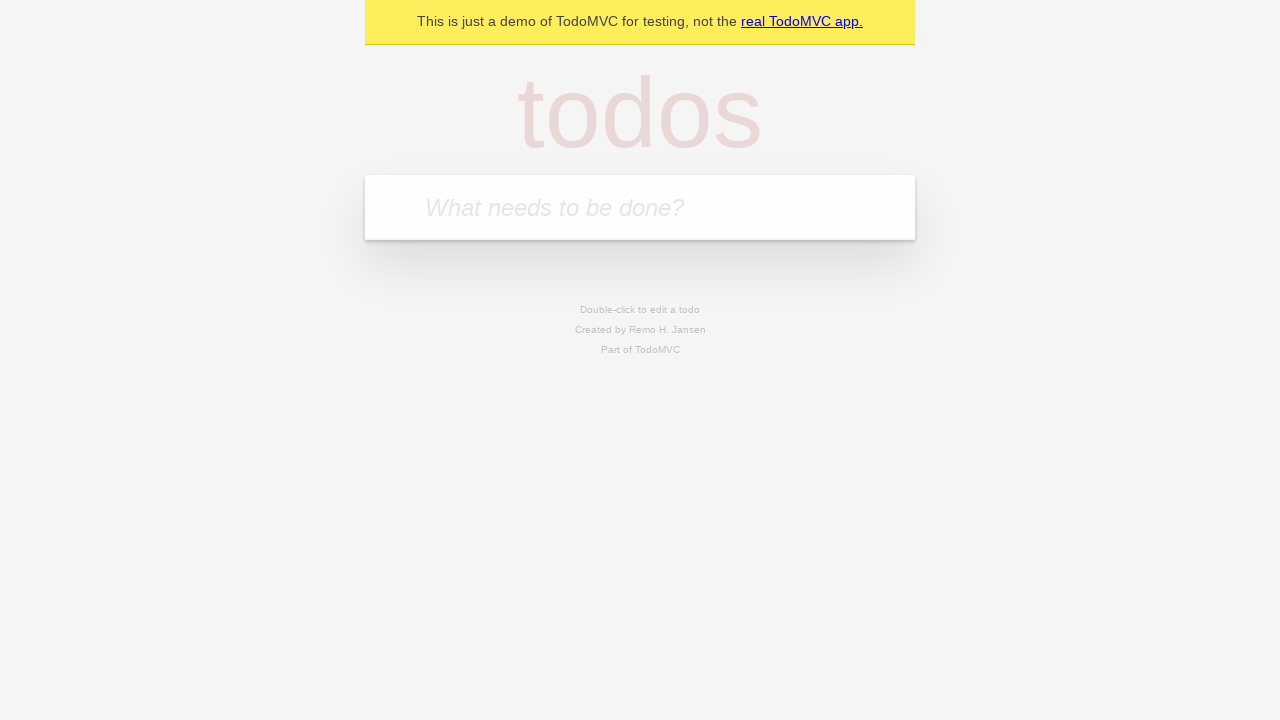

Filled todo input with 'buy some cheese' on internal:attr=[placeholder="What needs to be done?"i]
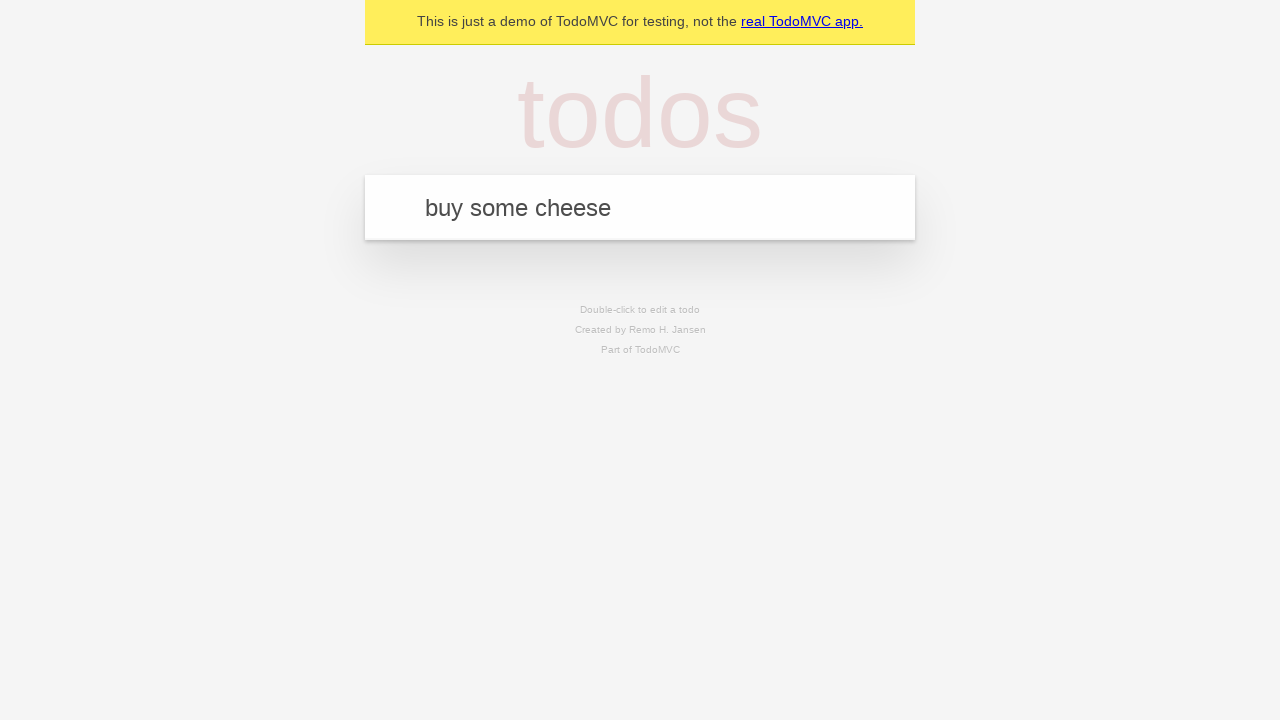

Pressed Enter to add todo 'buy some cheese' on internal:attr=[placeholder="What needs to be done?"i]
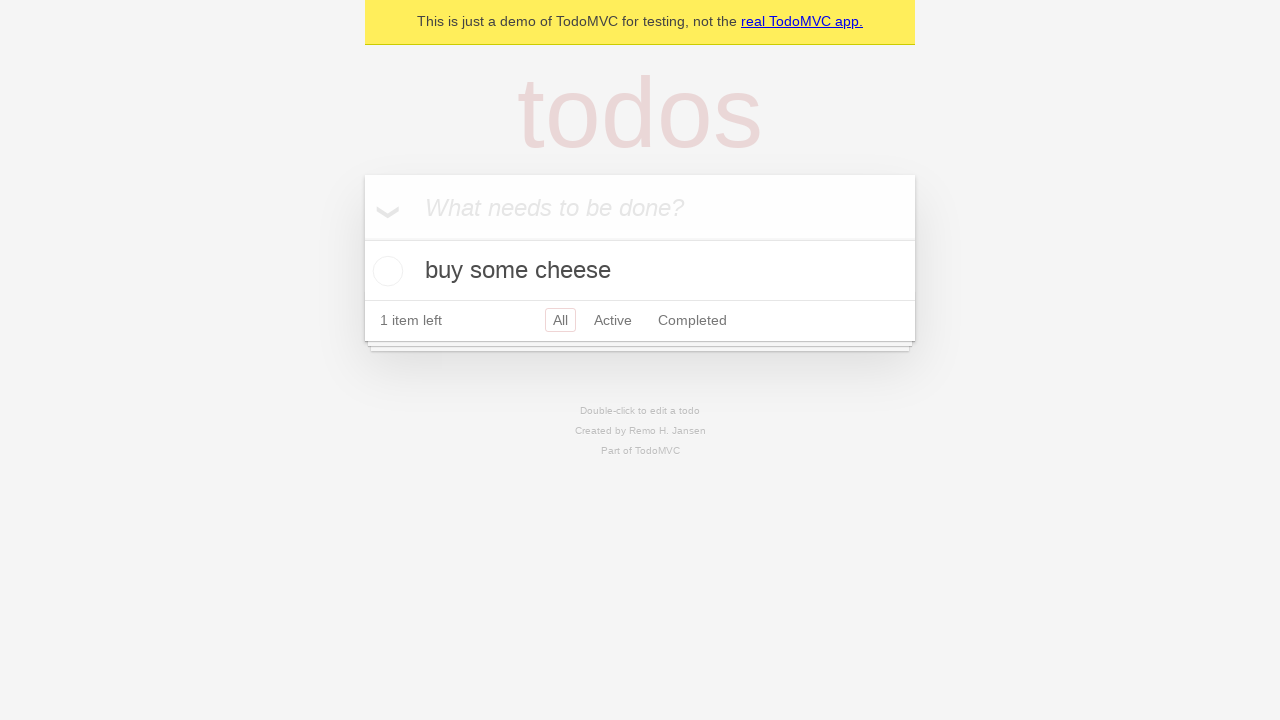

Filled todo input with 'feed the cat' on internal:attr=[placeholder="What needs to be done?"i]
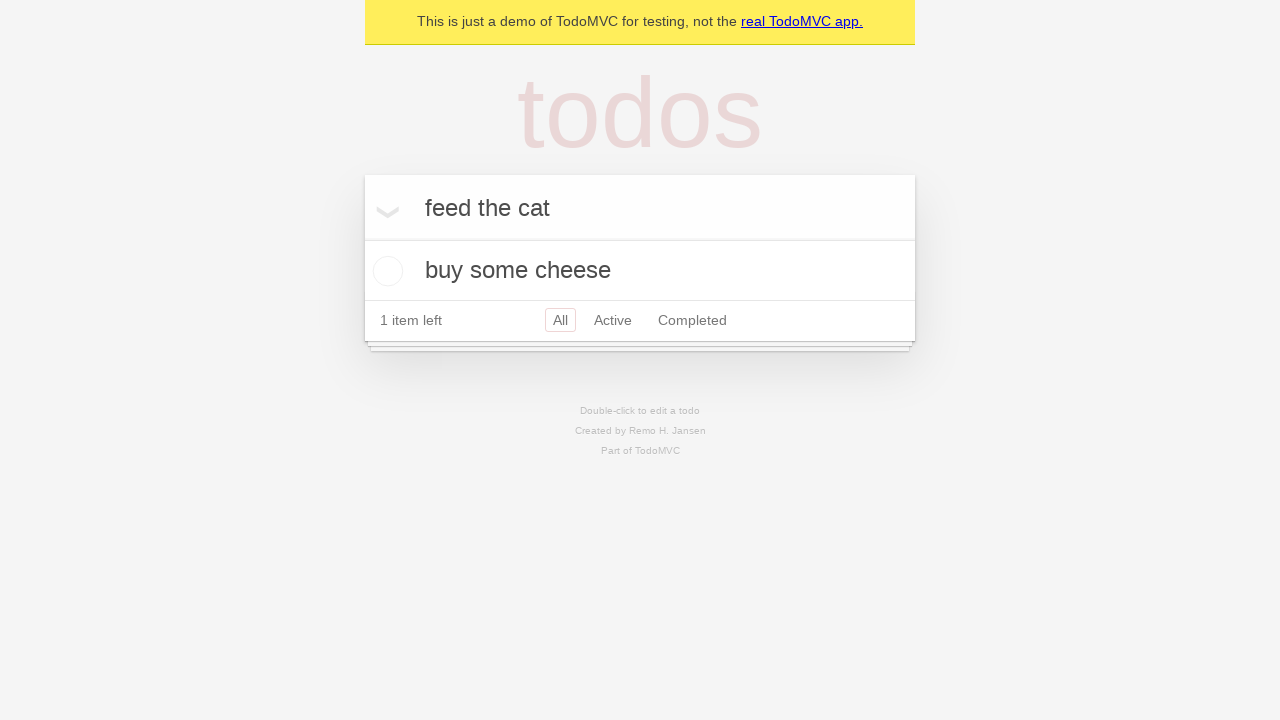

Pressed Enter to add todo 'feed the cat' on internal:attr=[placeholder="What needs to be done?"i]
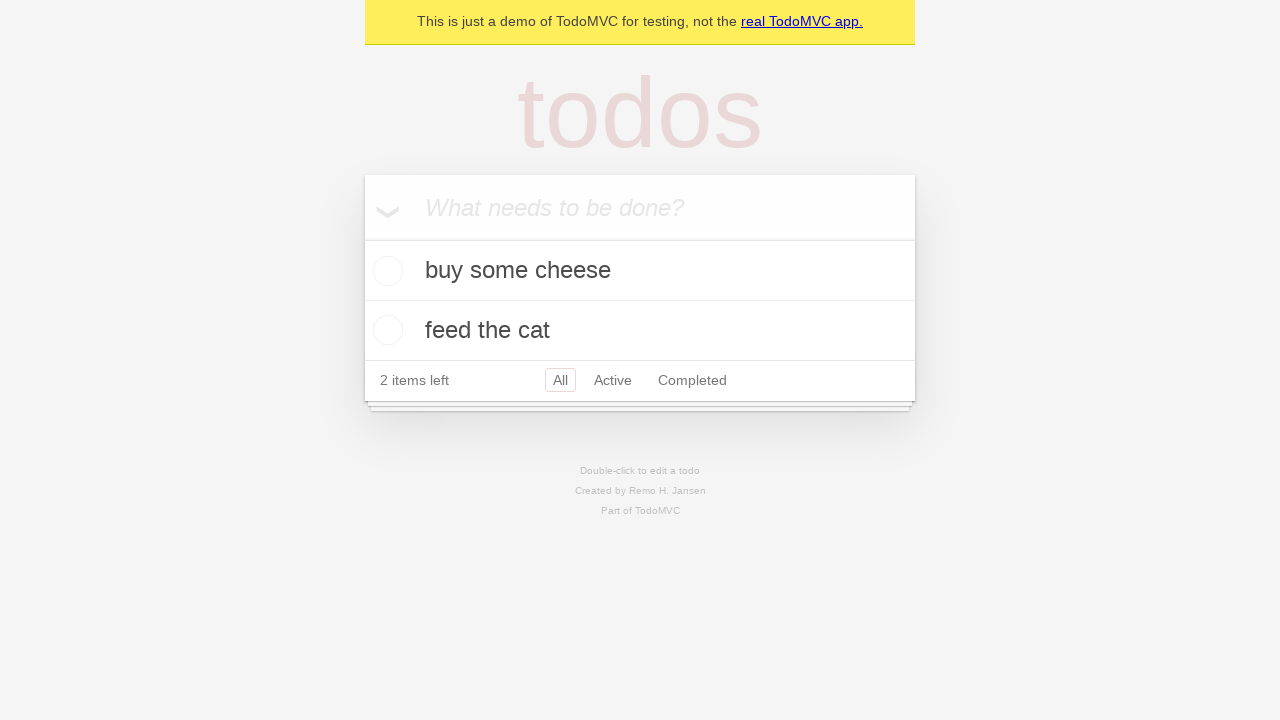

Filled todo input with 'book a doctors appointment' on internal:attr=[placeholder="What needs to be done?"i]
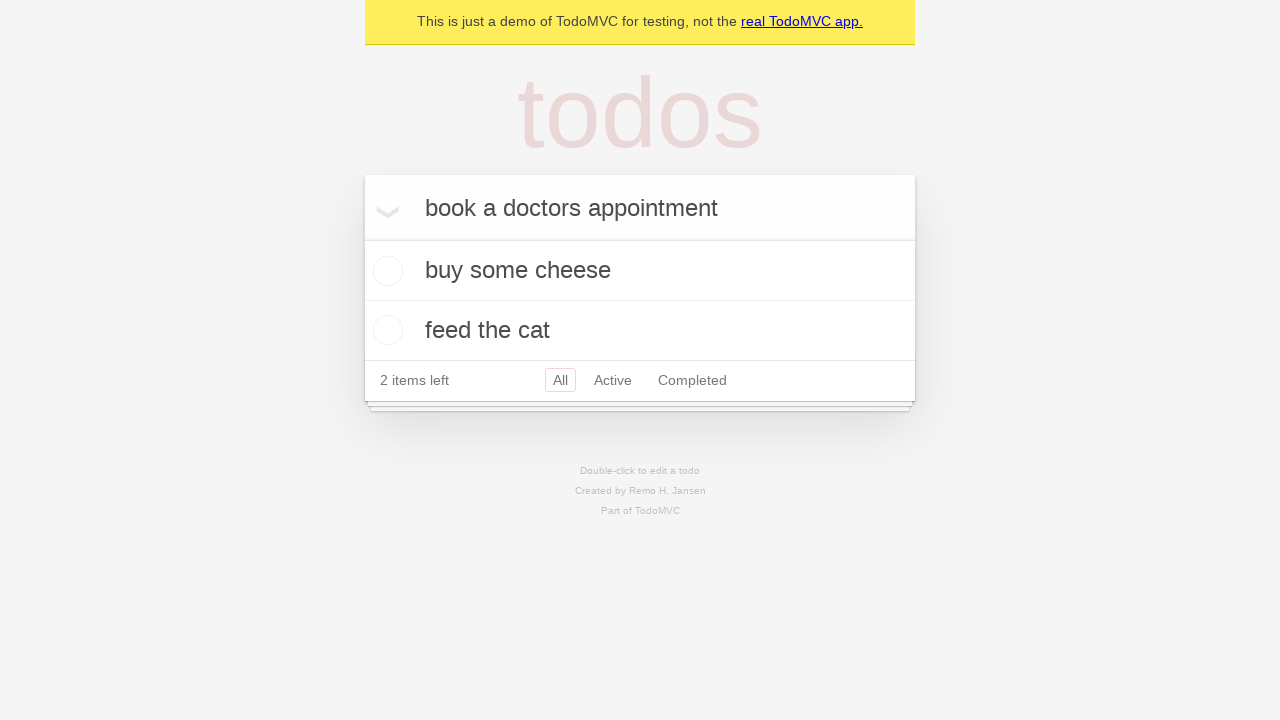

Pressed Enter to add todo 'book a doctors appointment' on internal:attr=[placeholder="What needs to be done?"i]
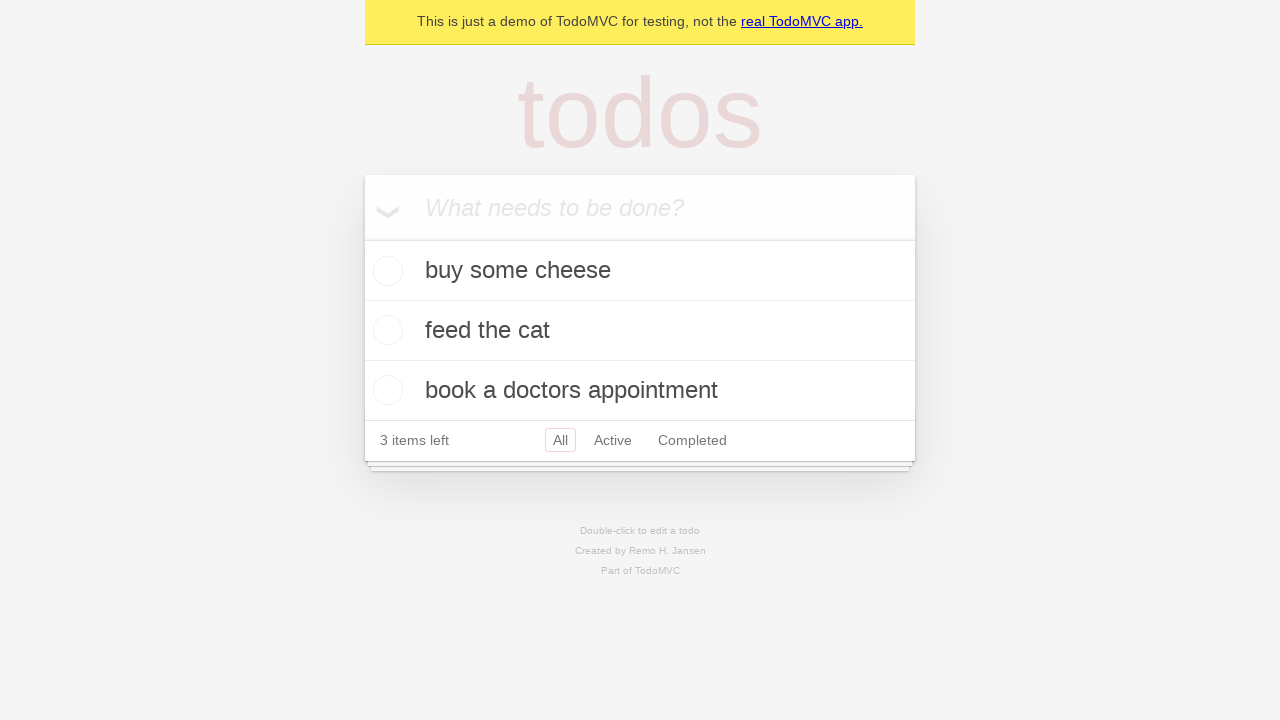

Waited for todos to appear in the list
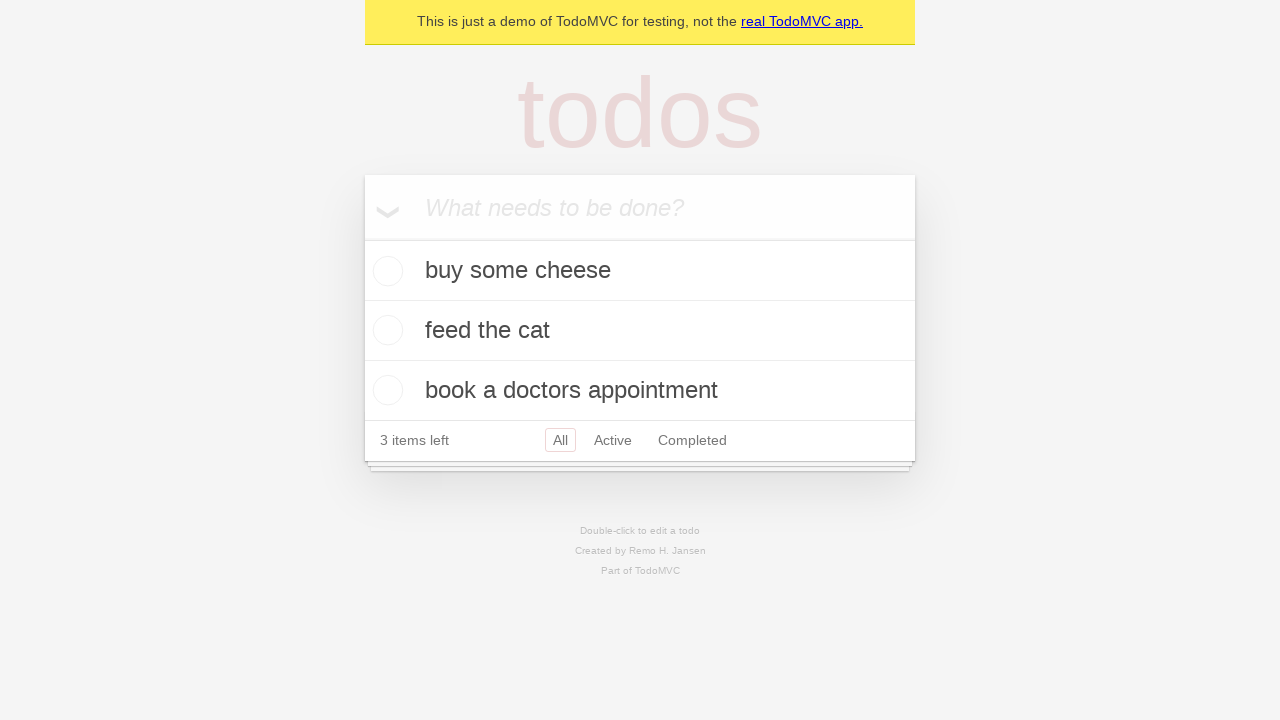

Clicked the Active filter link at (613, 440) on internal:role=link[name="Active"i]
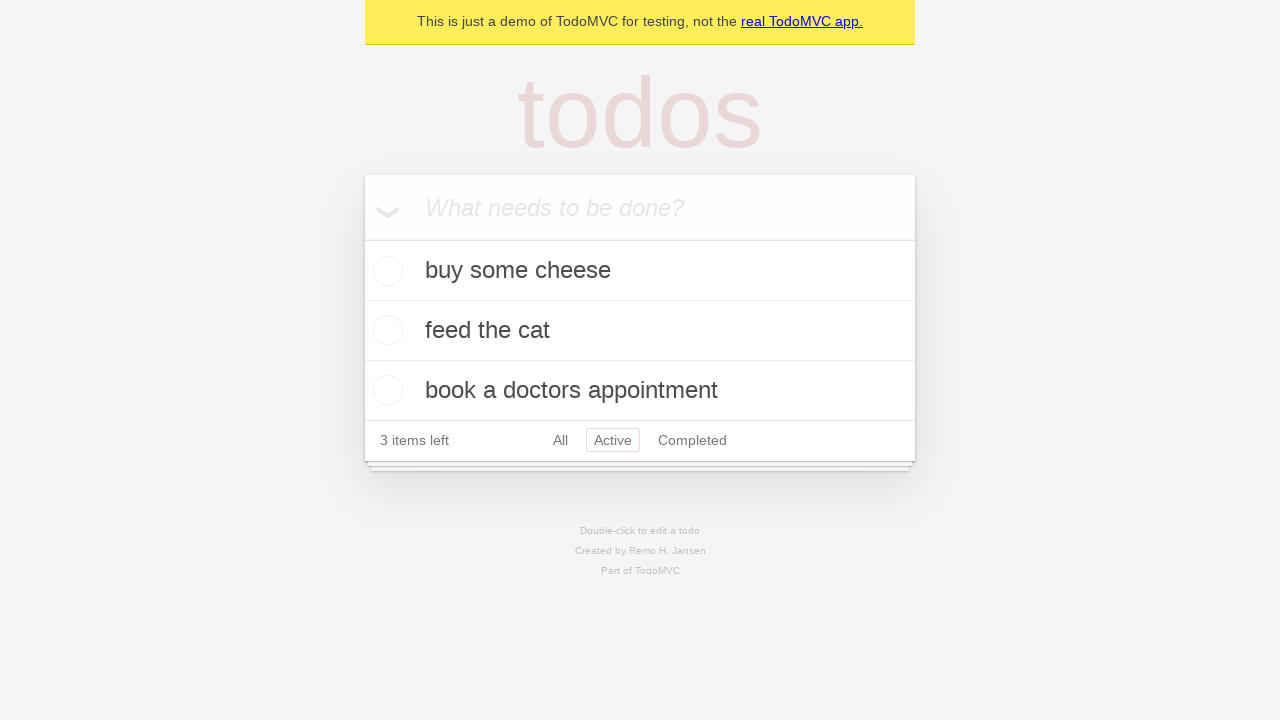

Clicked the Completed filter link at (692, 440) on internal:role=link[name="Completed"i]
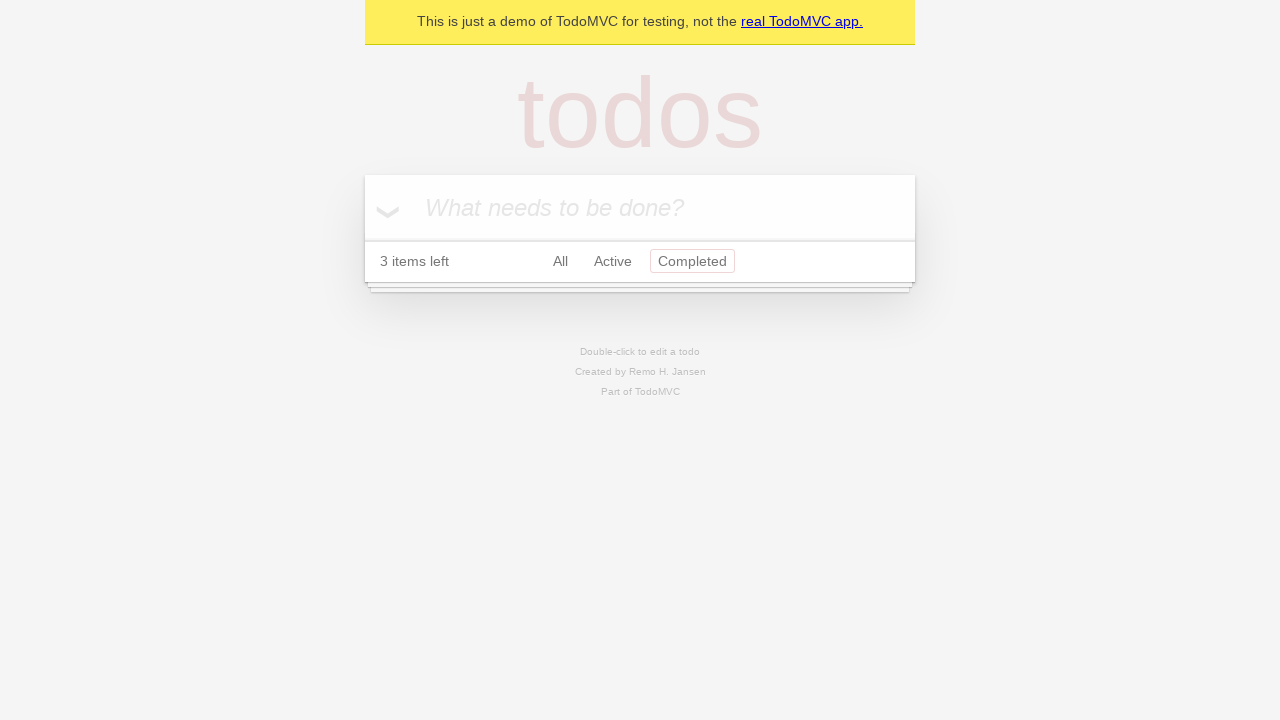

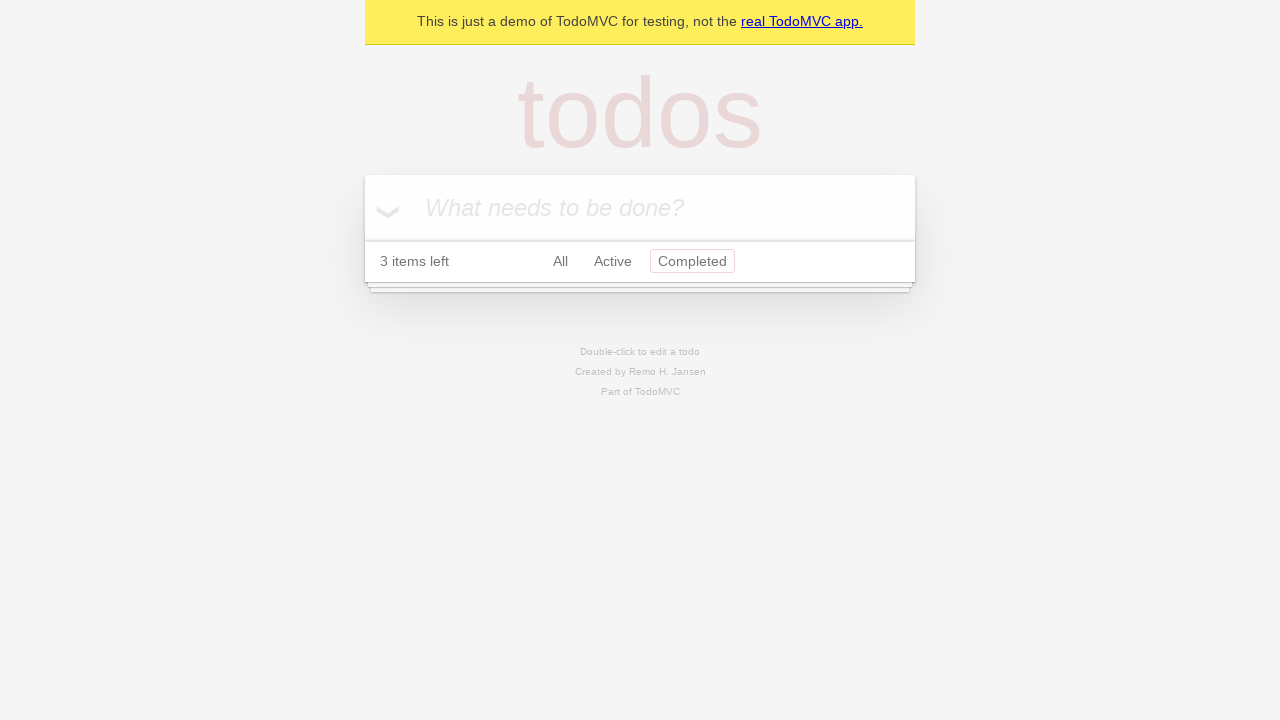